Tests the dynamic controls page by clicking the Remove button, waiting for the loading indicator to disappear, and verifying that the checkbox is removed and the "It's gone!" message is displayed.

Starting URL: https://practice.cydeo.com/dynamic_controls

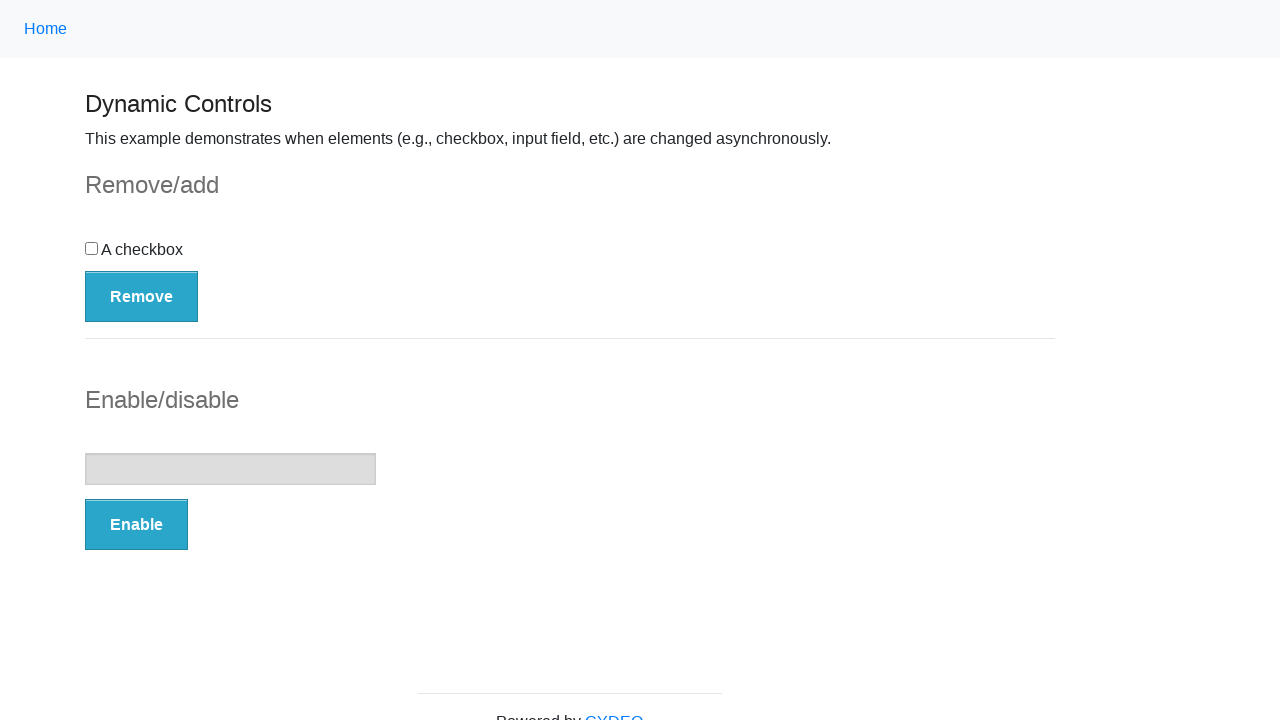

Clicked the Remove button at (142, 296) on button:has-text('Remove')
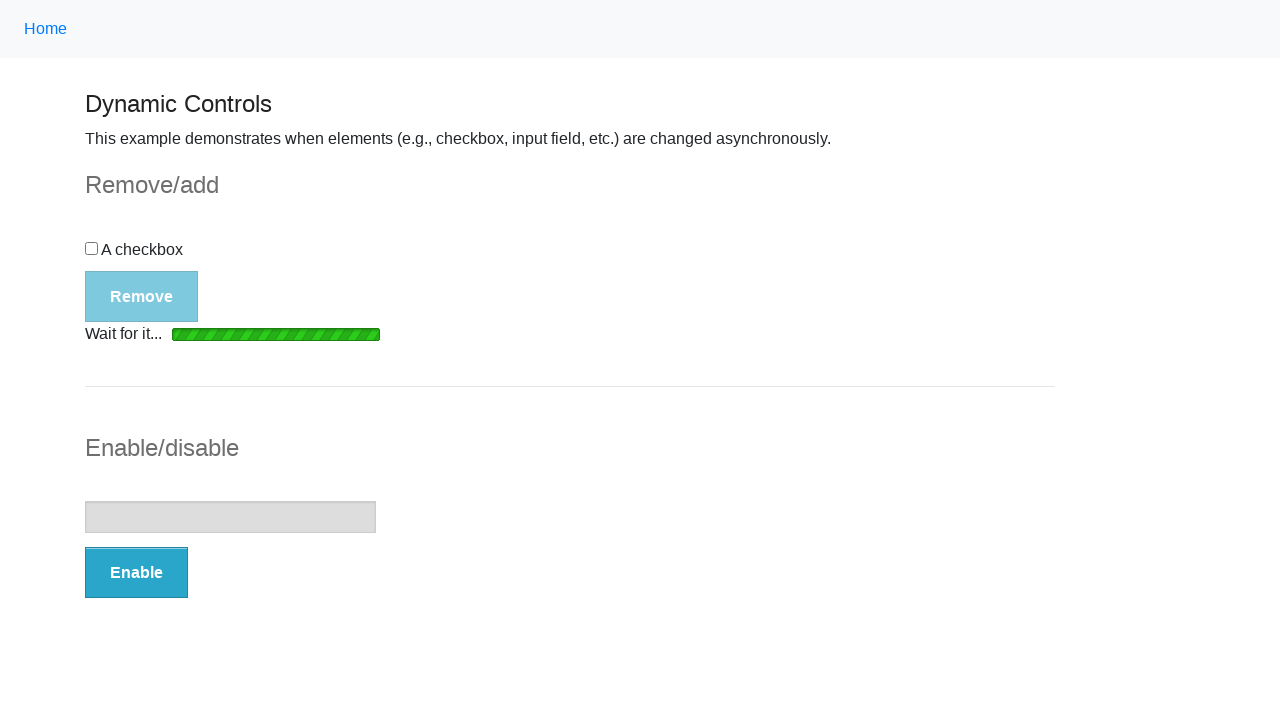

Loading indicator disappeared
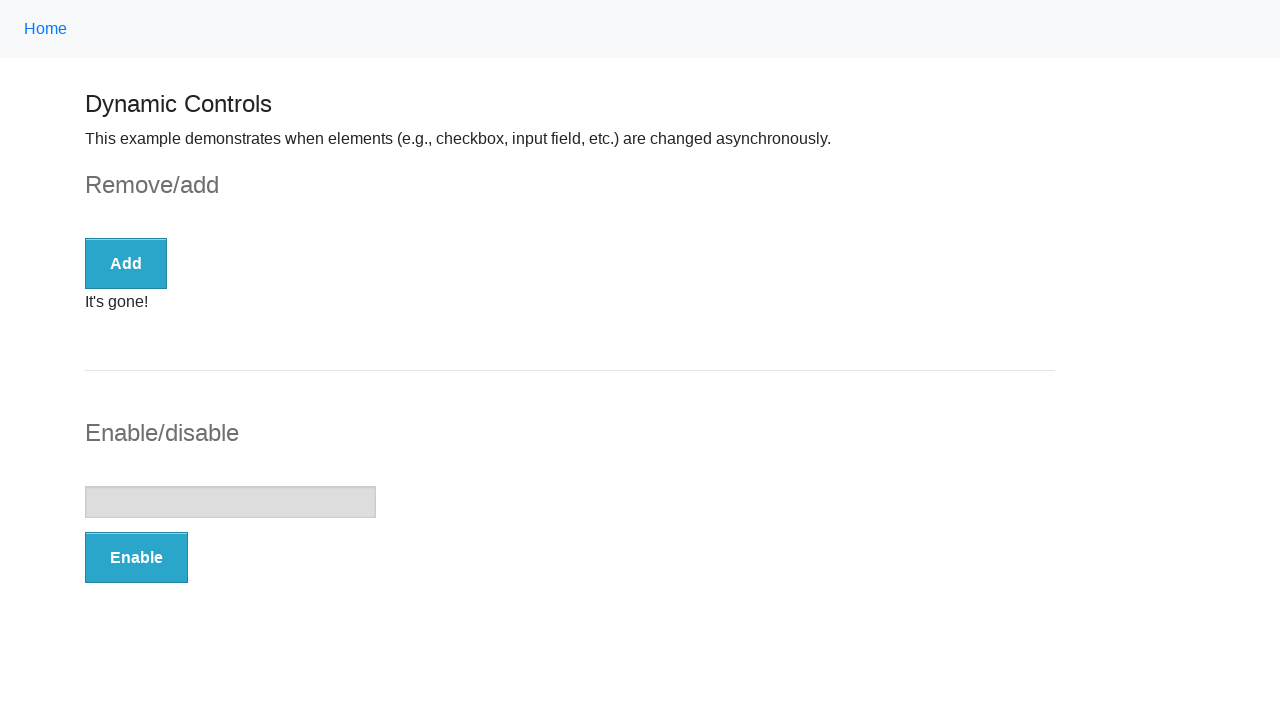

Checkbox is no longer displayed
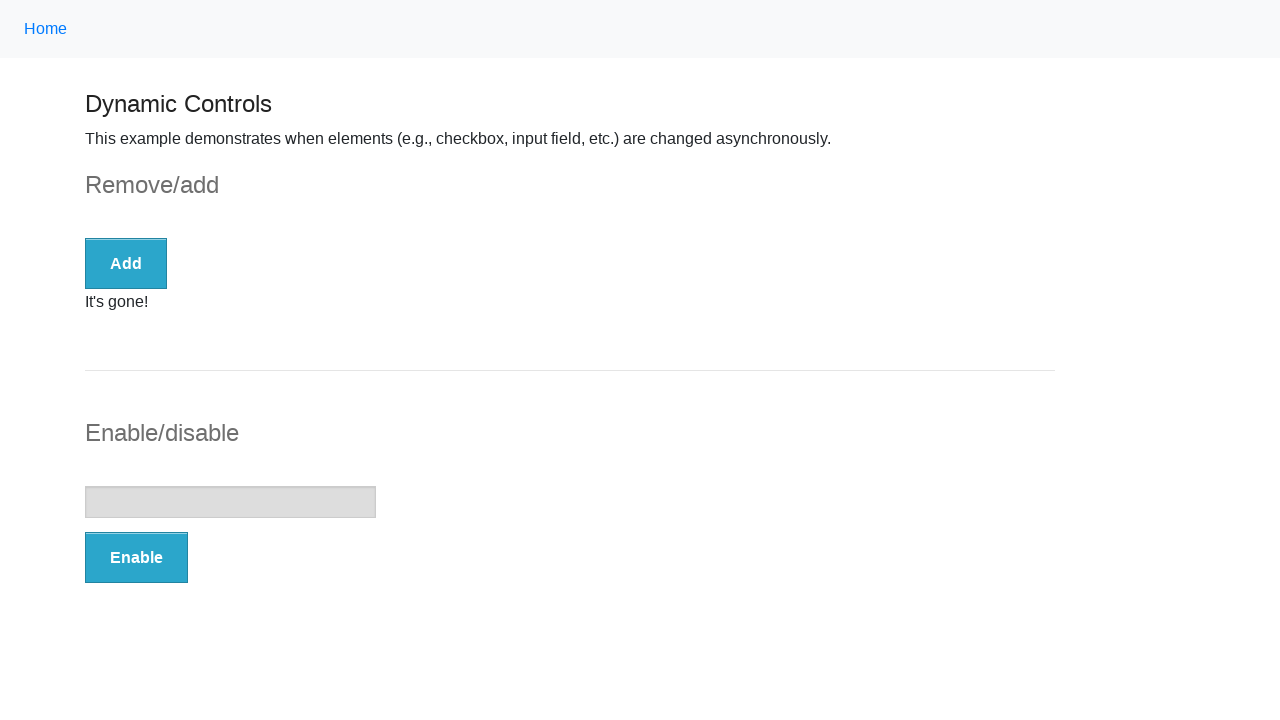

Success message appeared
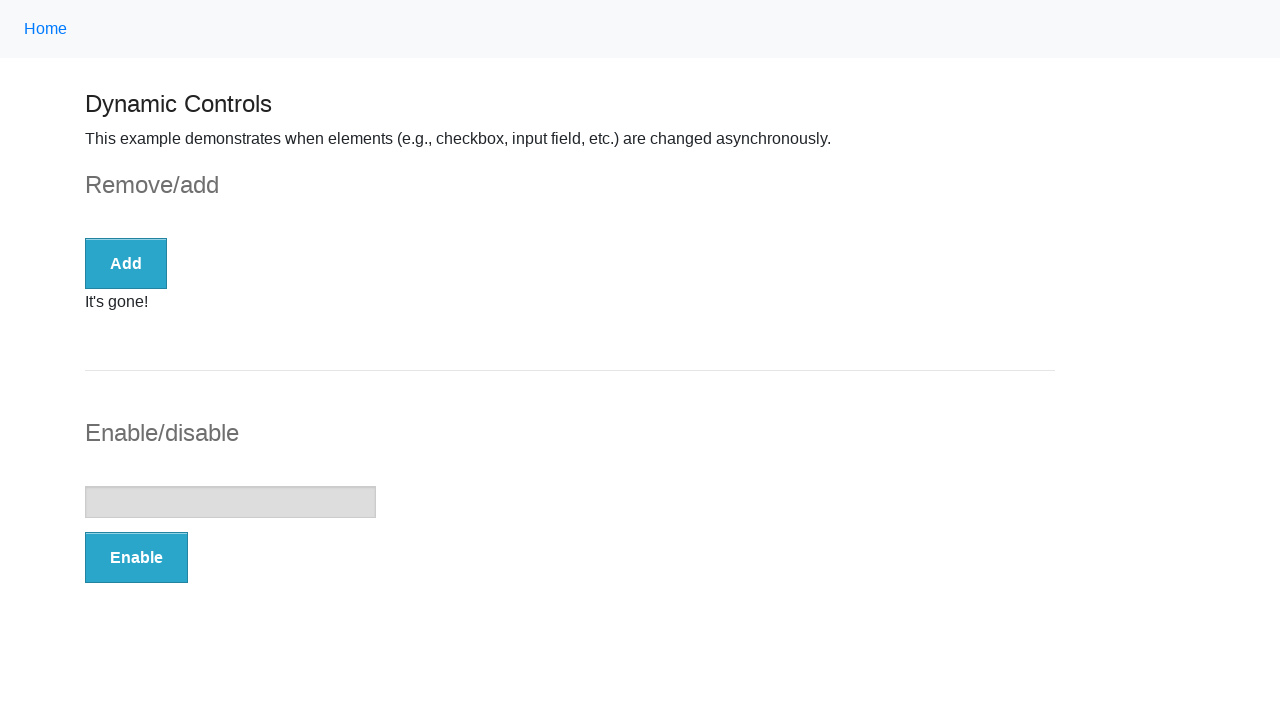

Retrieved success message text
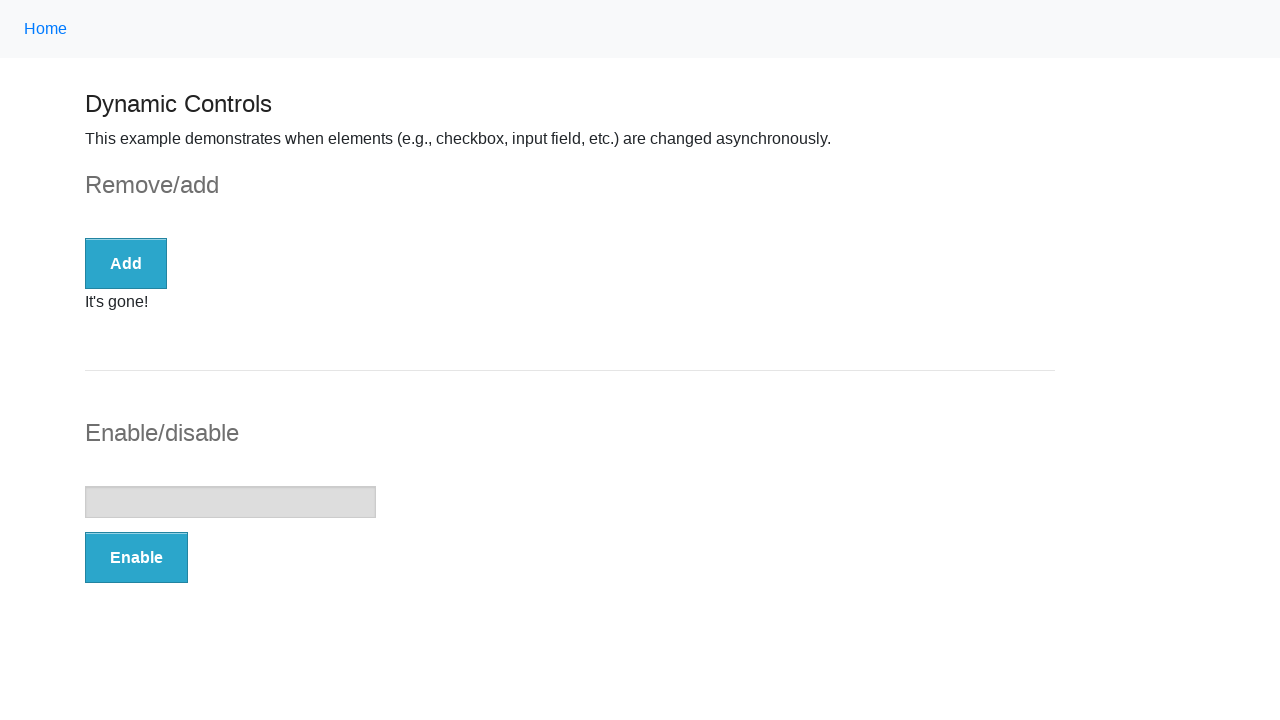

Verified 'It's gone!' message is present
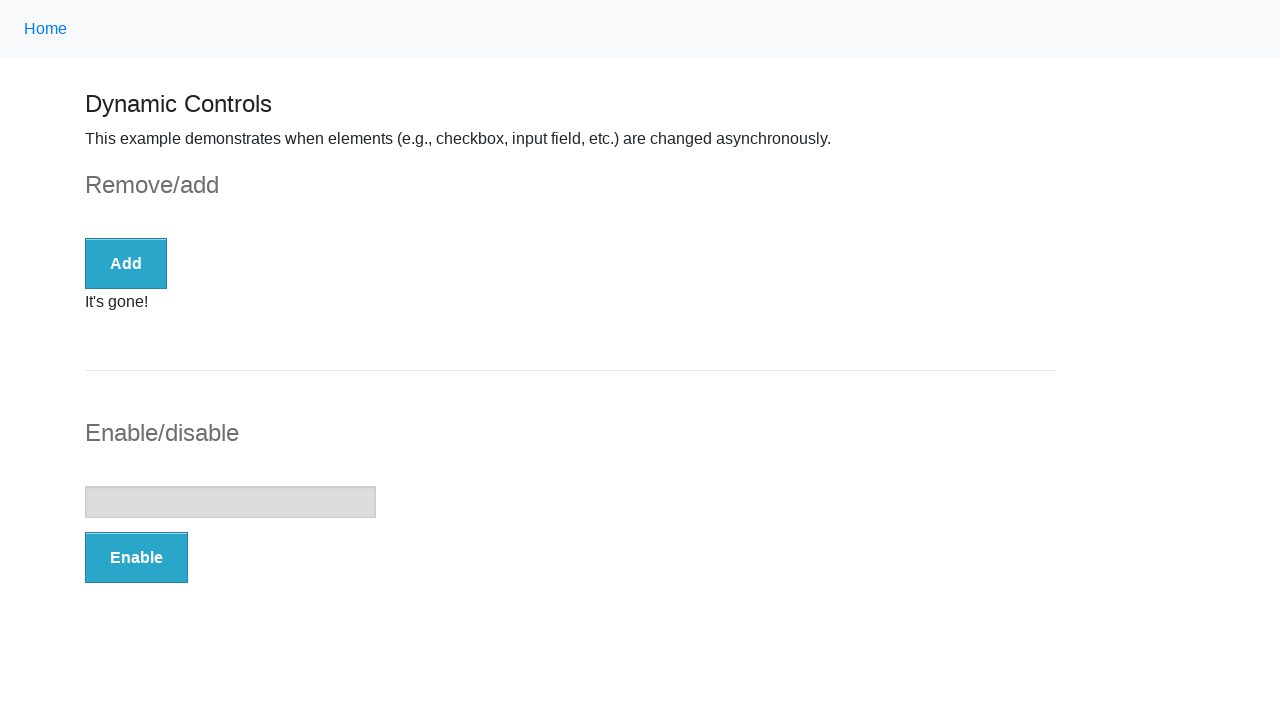

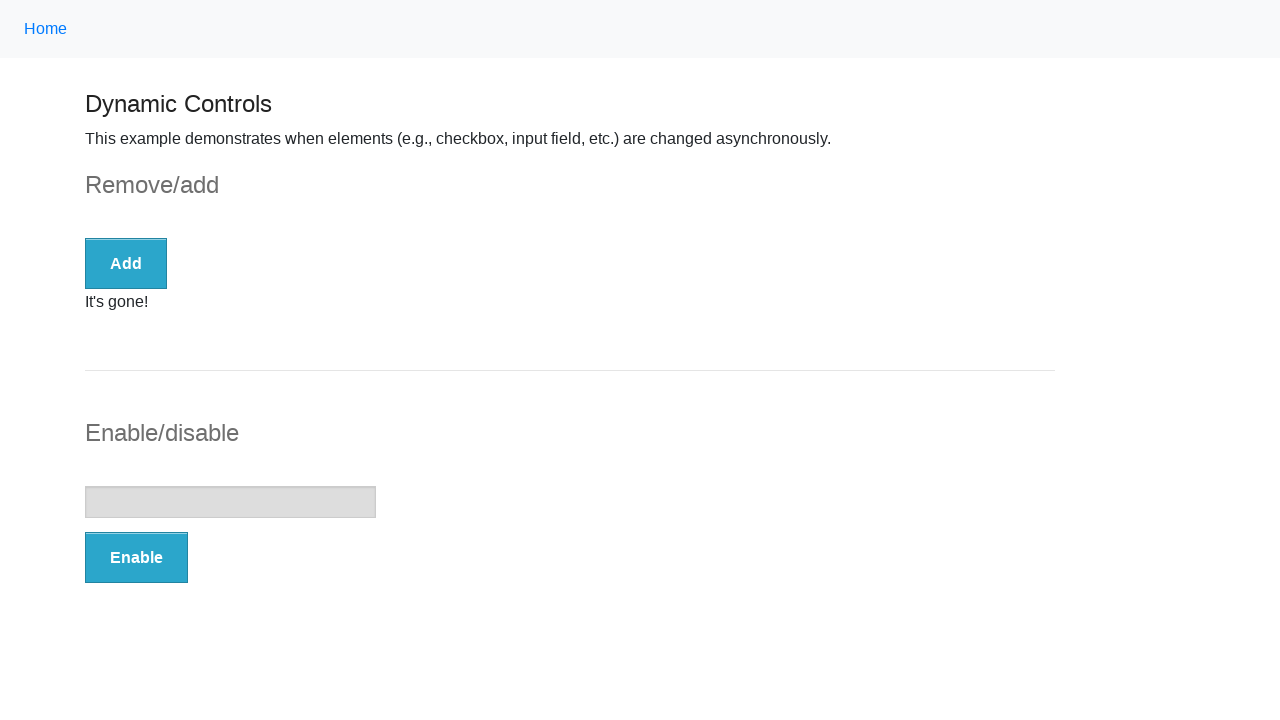